Opens the RedBus homepage. The test currently has no additional actions beyond loading the page.

Starting URL: https://www.redbus.in/

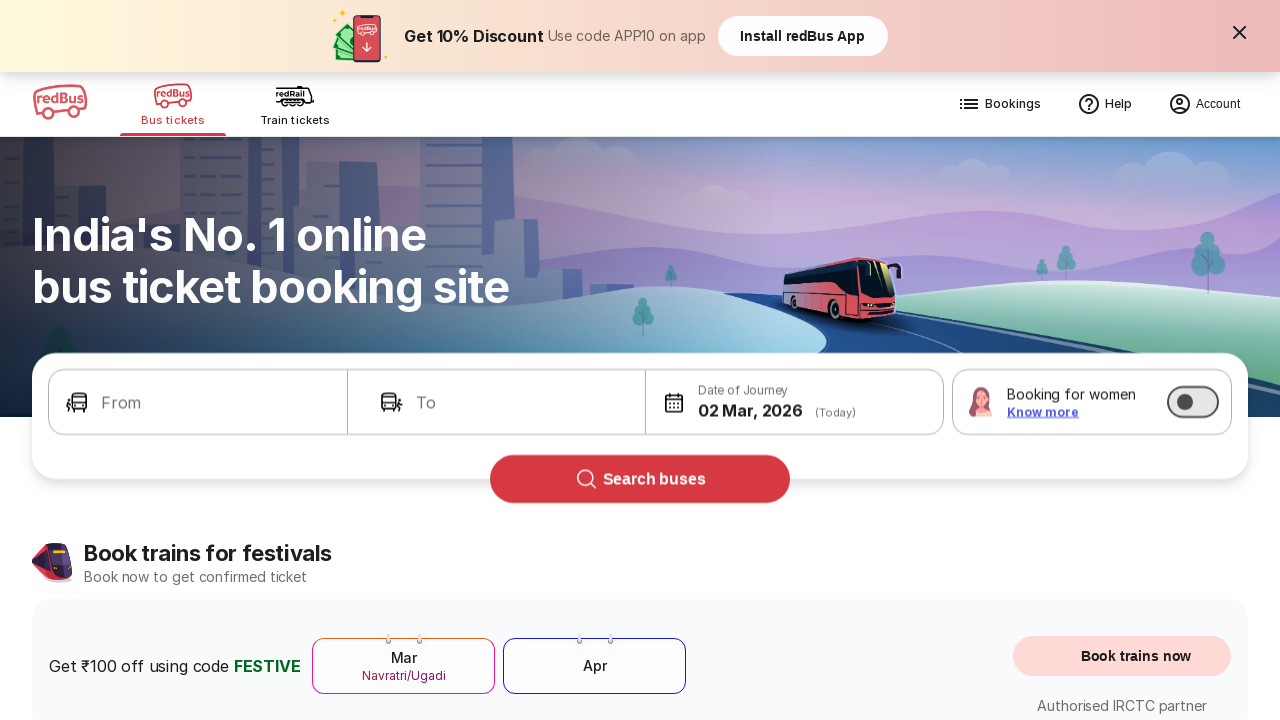

RedBus homepage loaded (domcontentloaded state)
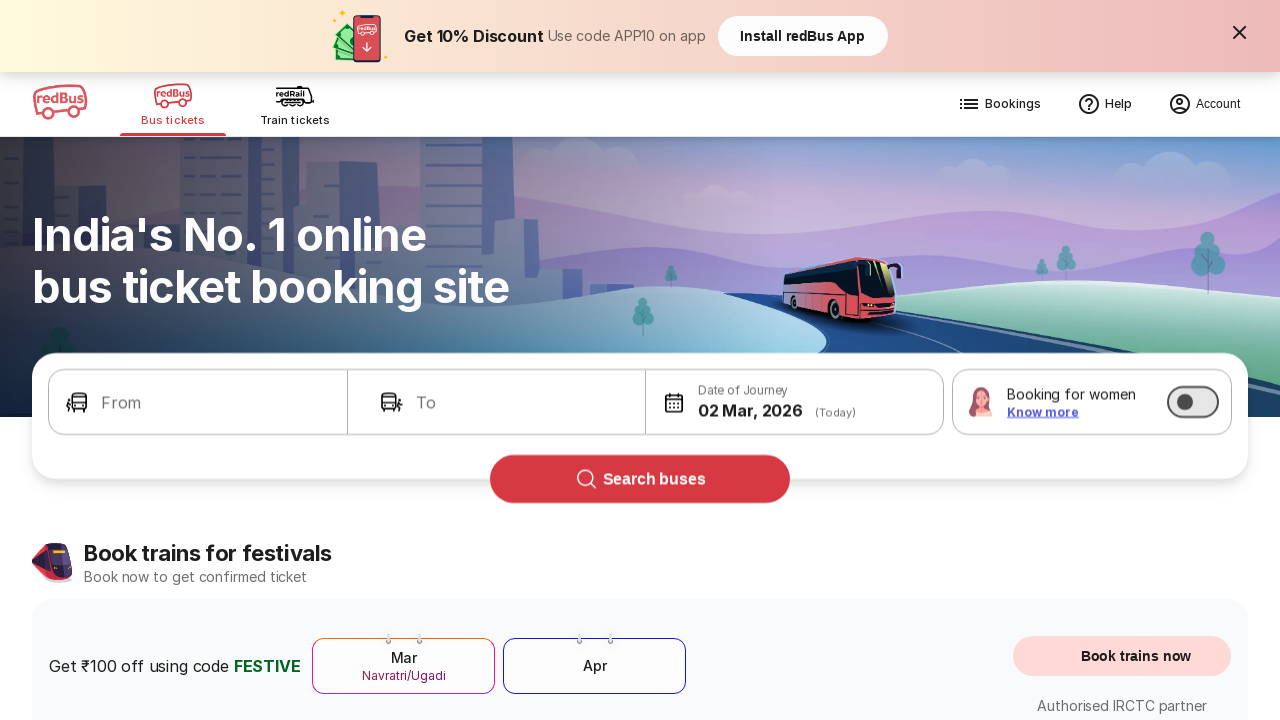

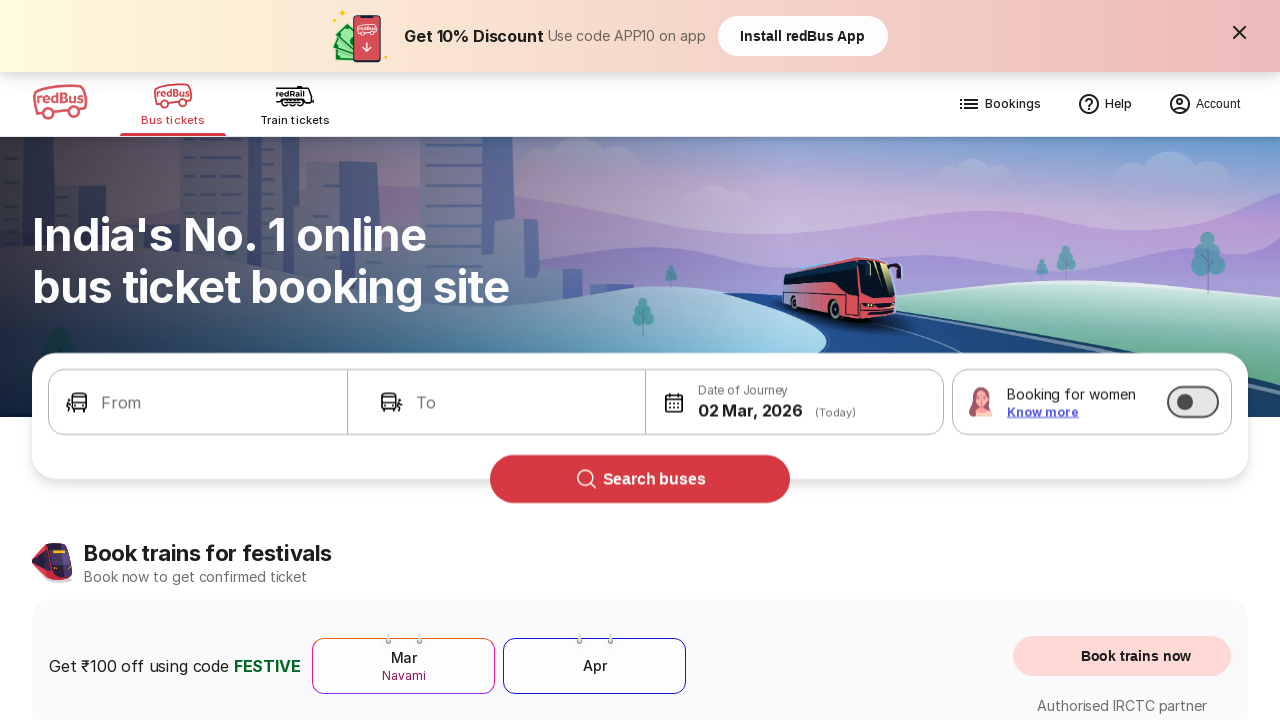